Tests nested iframe handling by switching to an outer frame, then to an inner frame, and filling a text input field within the nested iframe structure

Starting URL: http://demo.automationtesting.in/Frames.html

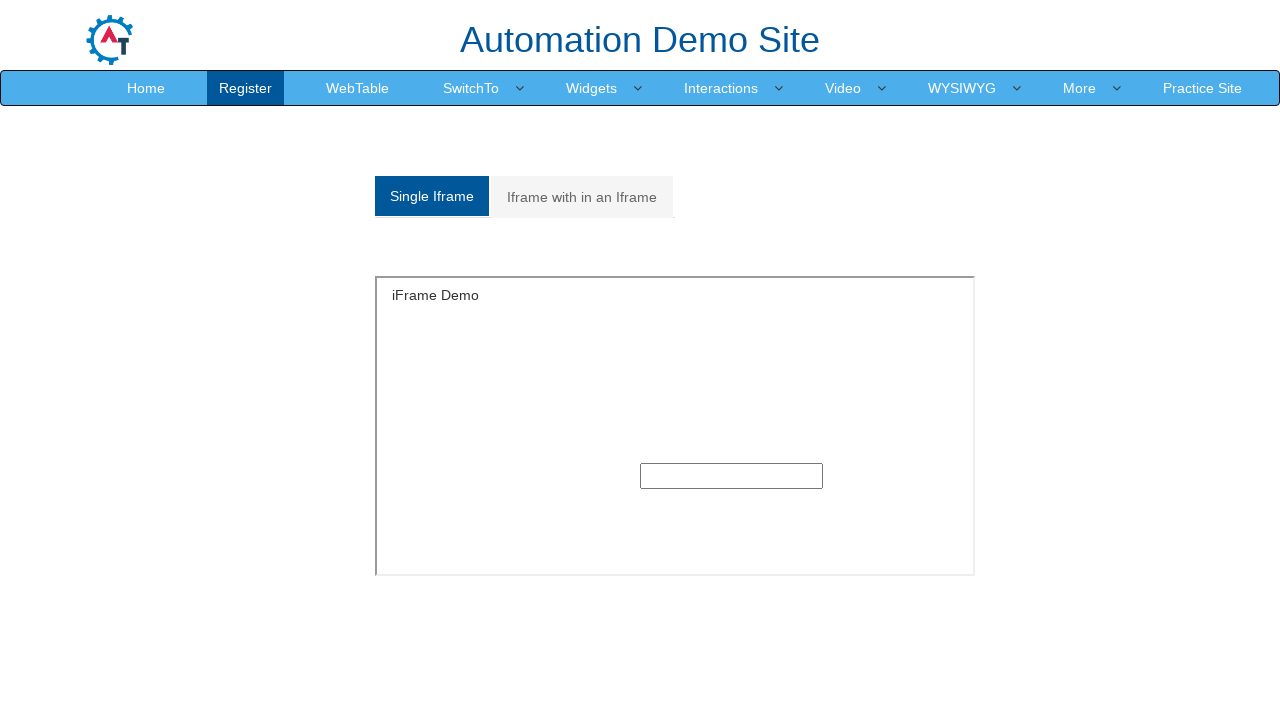

Clicked button to show nested iframe section at (582, 197) on xpath=/html/body/section/div[1]/div/div/div/div[1]/div/ul/li[2]/a
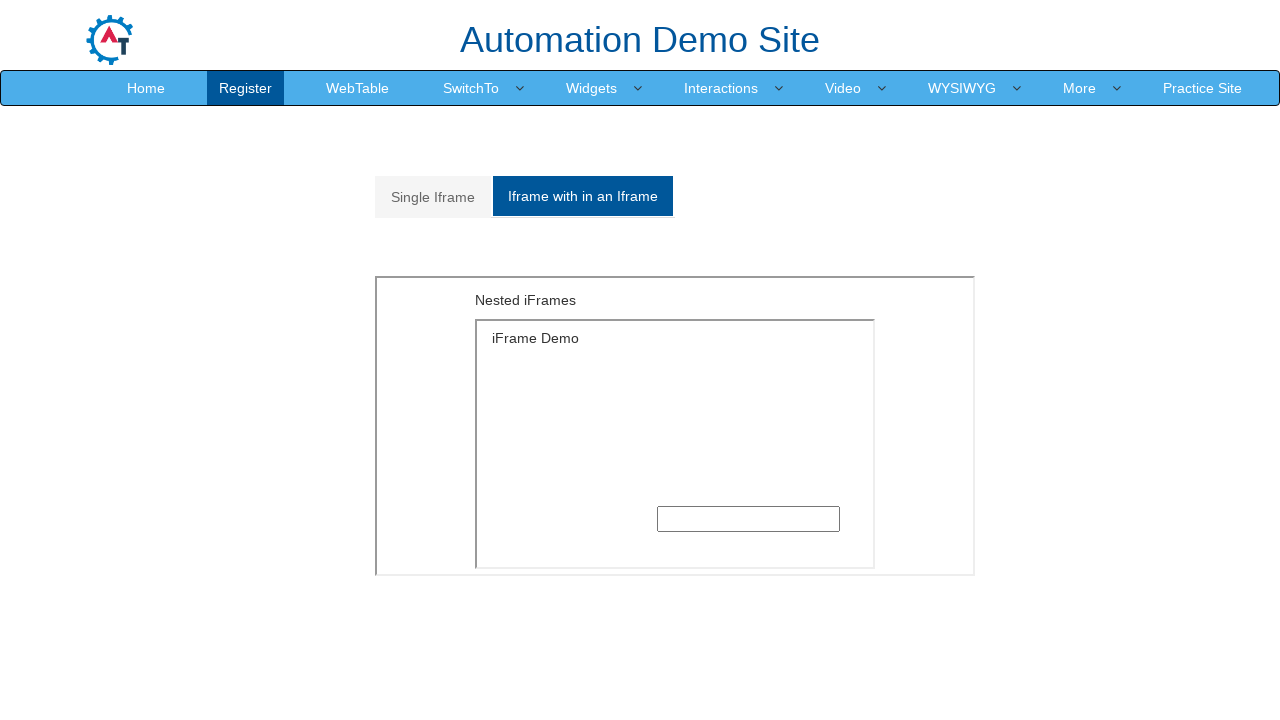

Switched to outer iframe
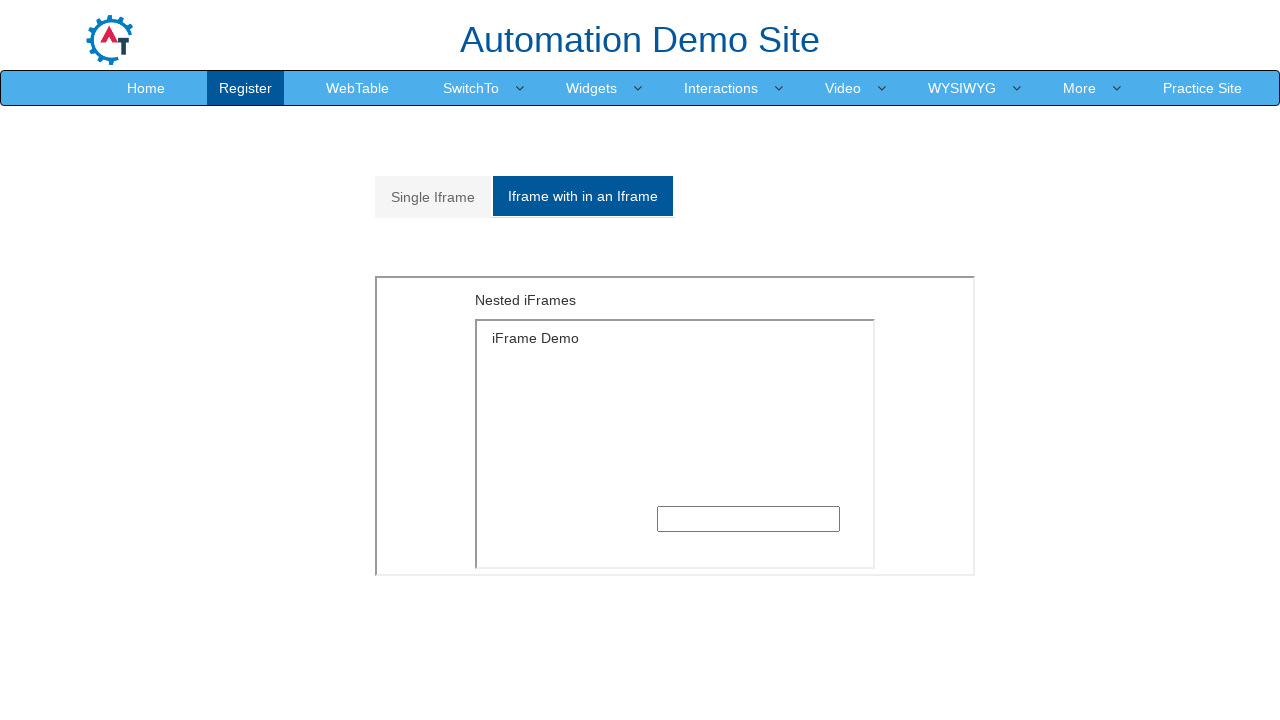

Switched to inner iframe within outer frame
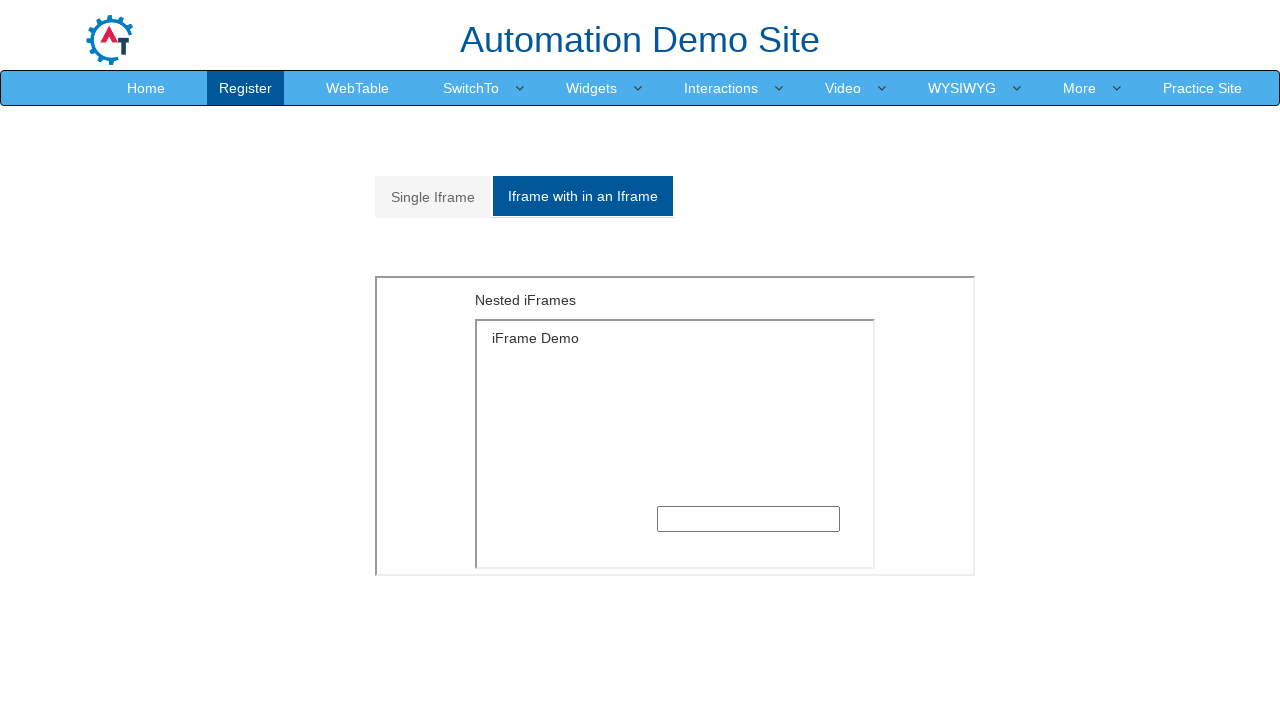

Filled input field with 'Testing' in nested iframe on xpath=//*[@id='Multiple']/iframe >> internal:control=enter-frame >> xpath=/html/
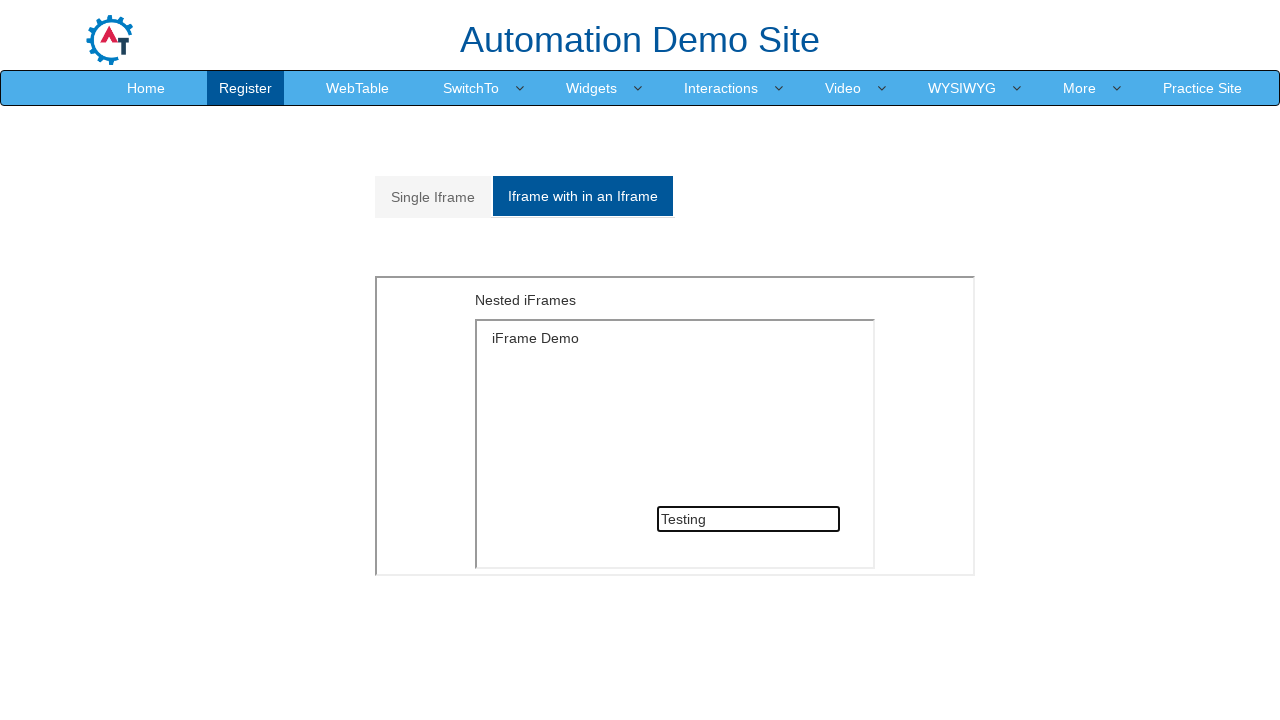

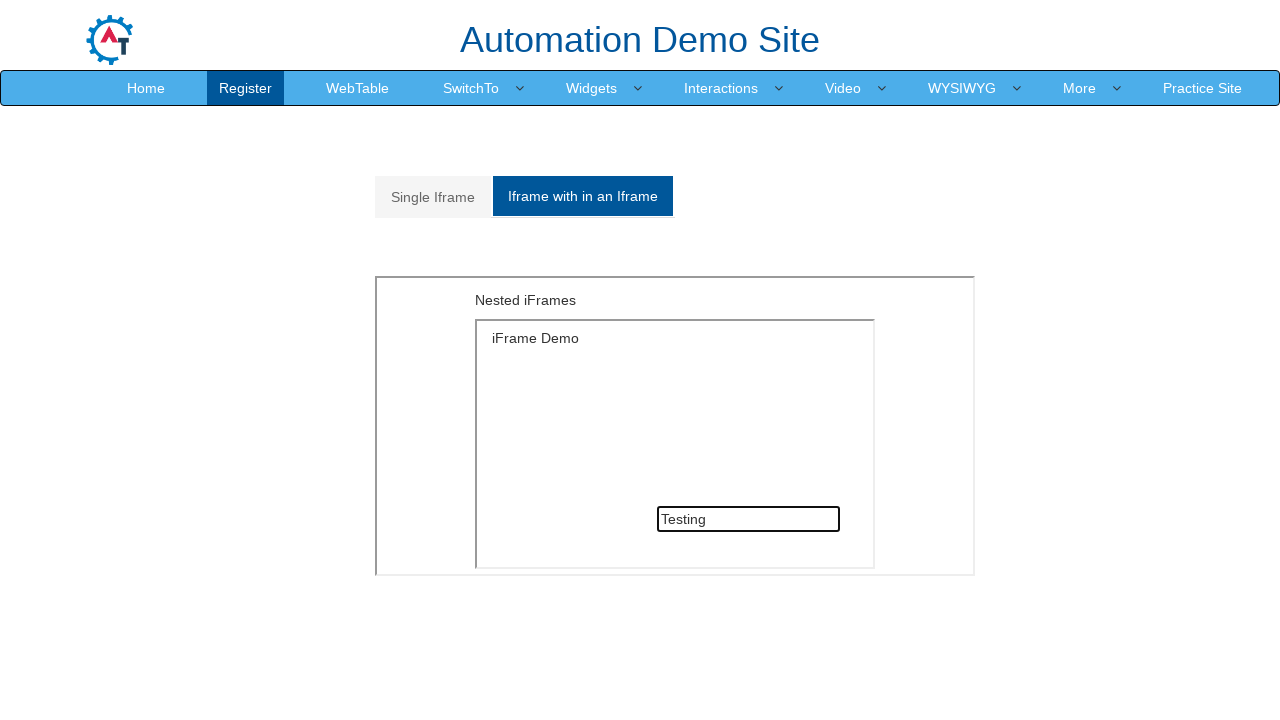